Tests searching for a non-existent product on the Marshalls website by entering "tylenol" (a product not sold at this clothing retailer) and verifying the search behavior.

Starting URL: https://www.marshalls.com/us/store/index.jsp

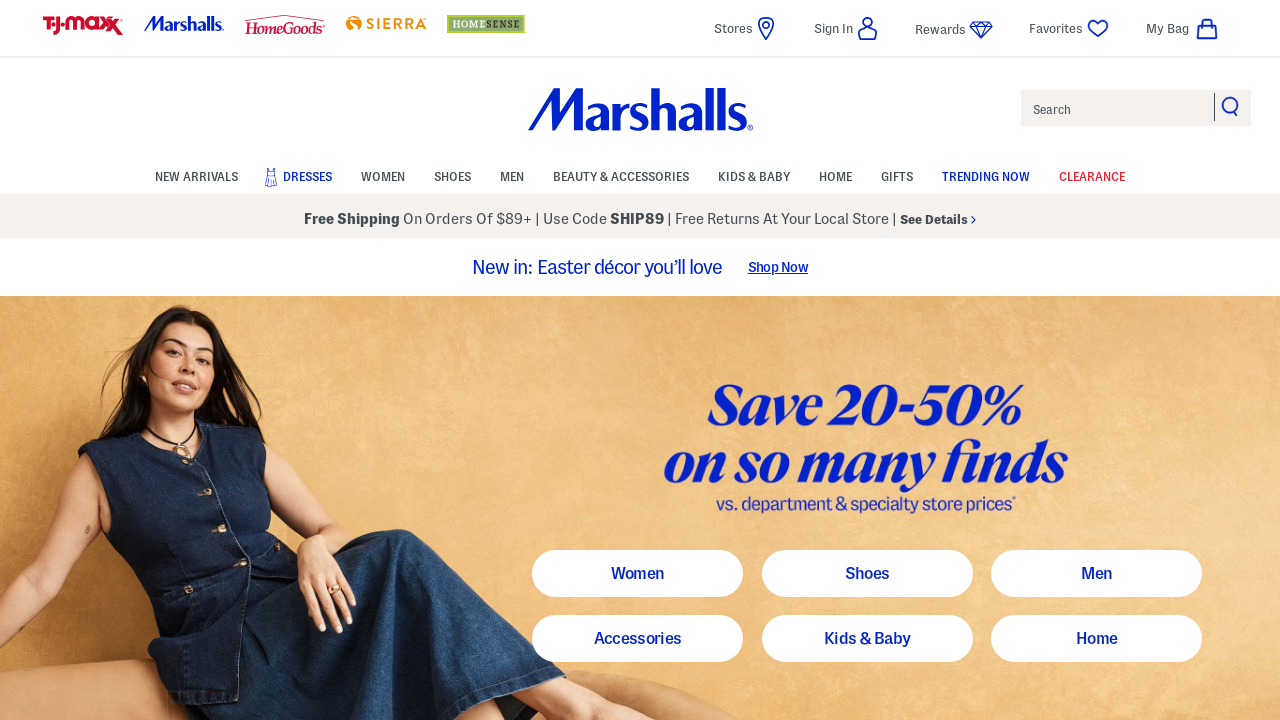

Clicked on the search input field at (1136, 108) on #search-text-input
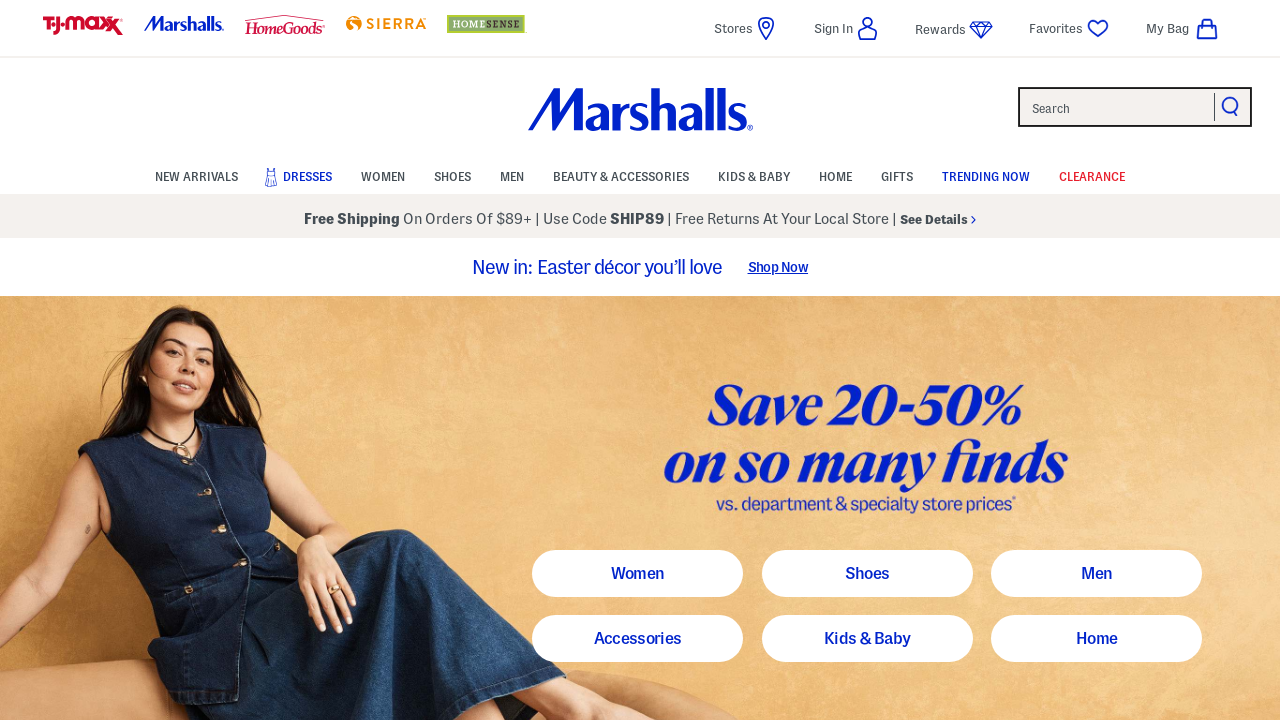

Filled search field with 'tylenol' (non-existent product at Marshalls) on #search-text-input
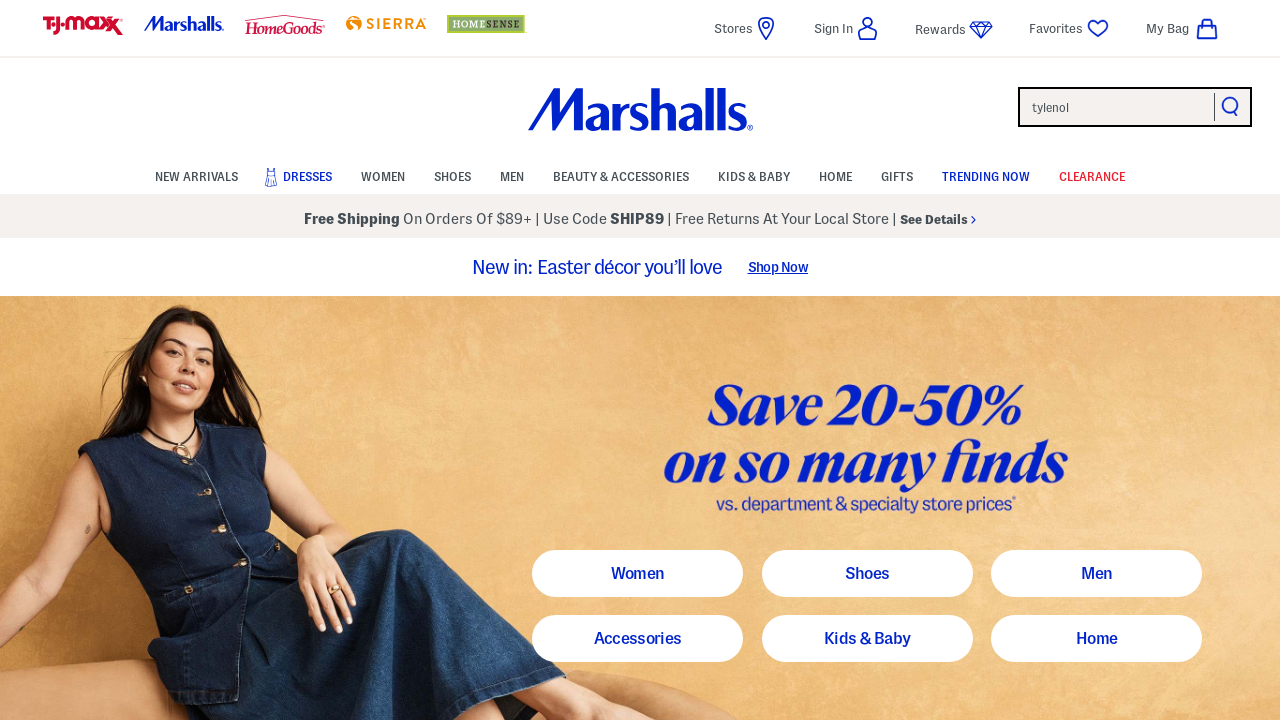

Submitted the search form
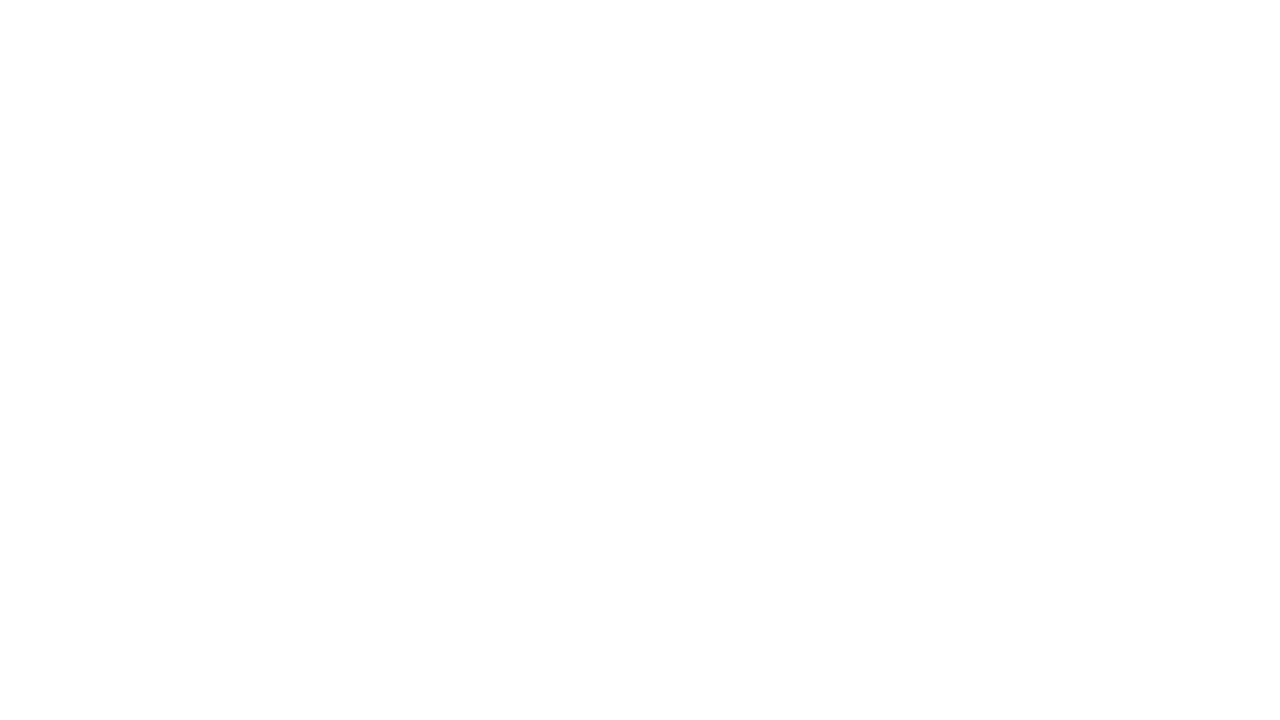

Verified 'no results' message appeared for non-existent product search
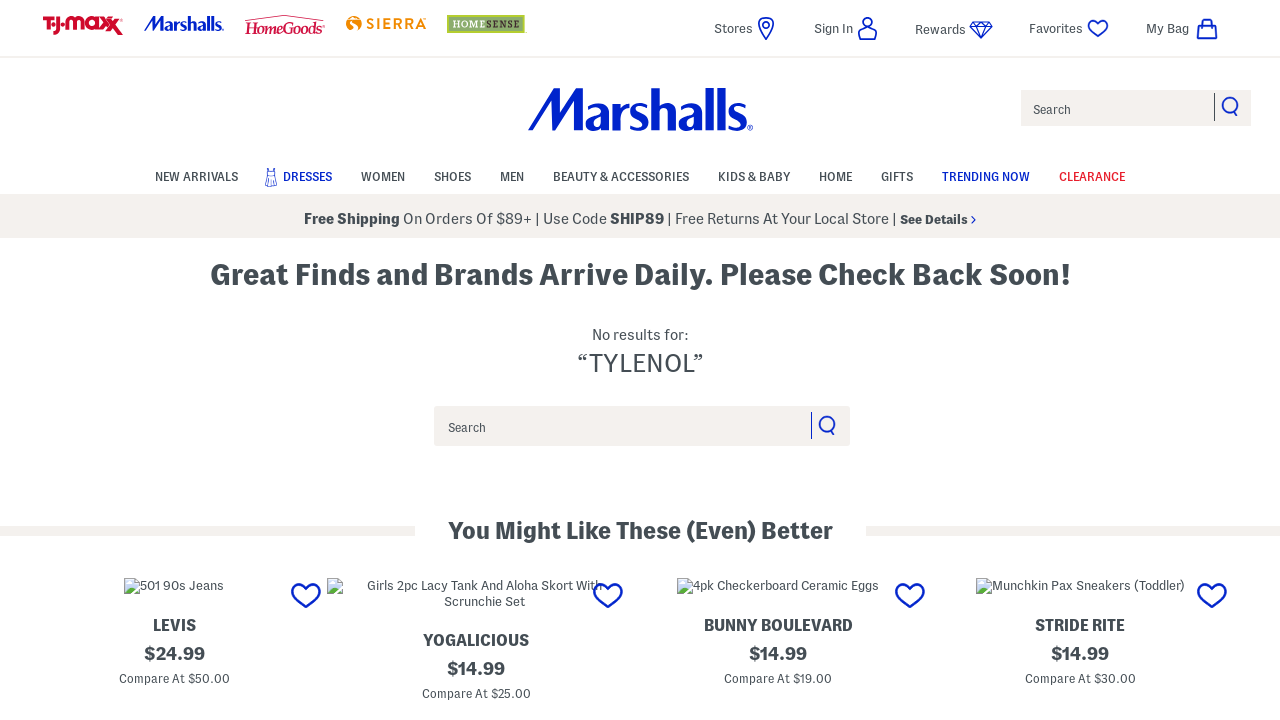

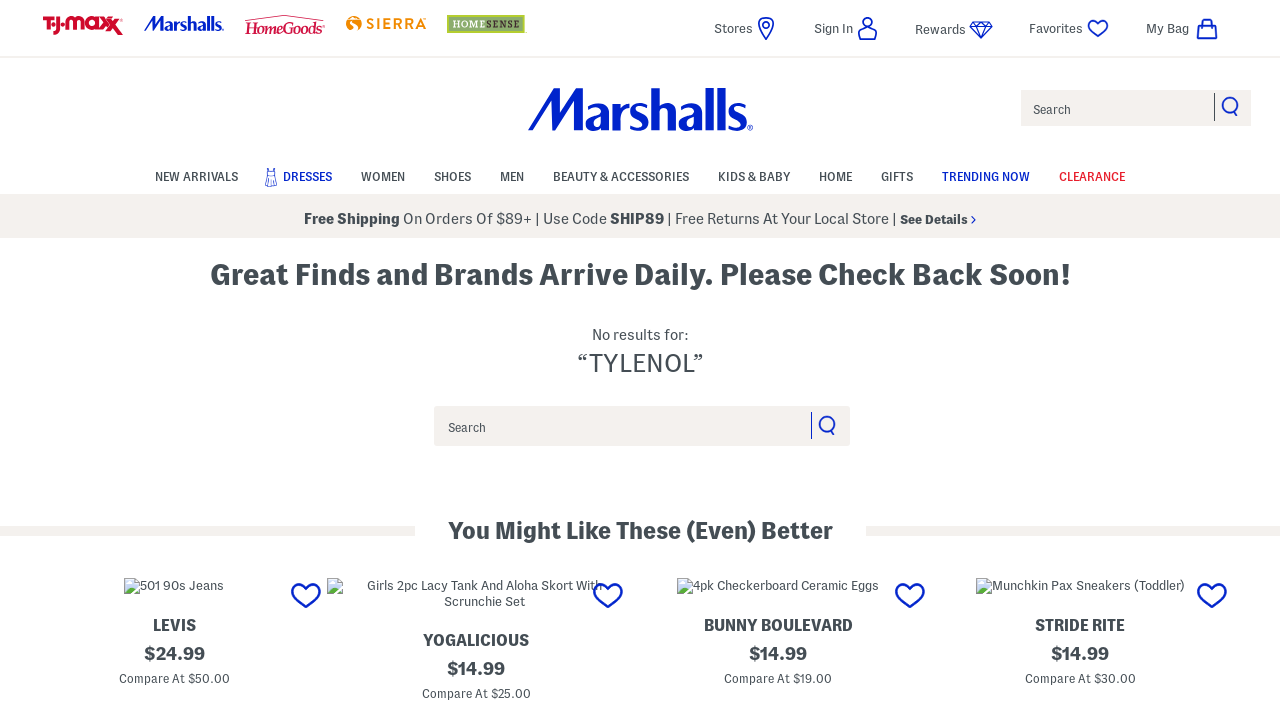